Tests validation of invalid member ID format by clicking member yes, entering an invalid ID without IECS- prefix, and verifying error message appears

Starting URL: https://nlhsueh.github.io/iecs-gym/

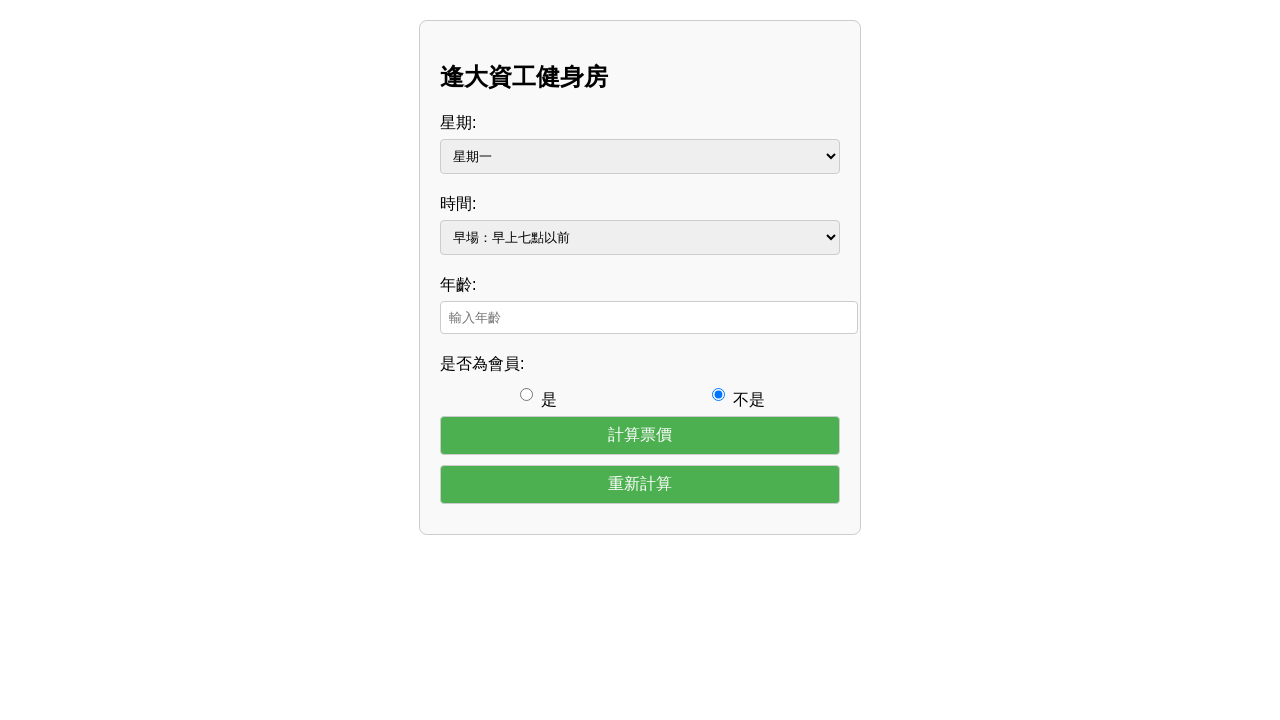

Navigated to IECS Gym application
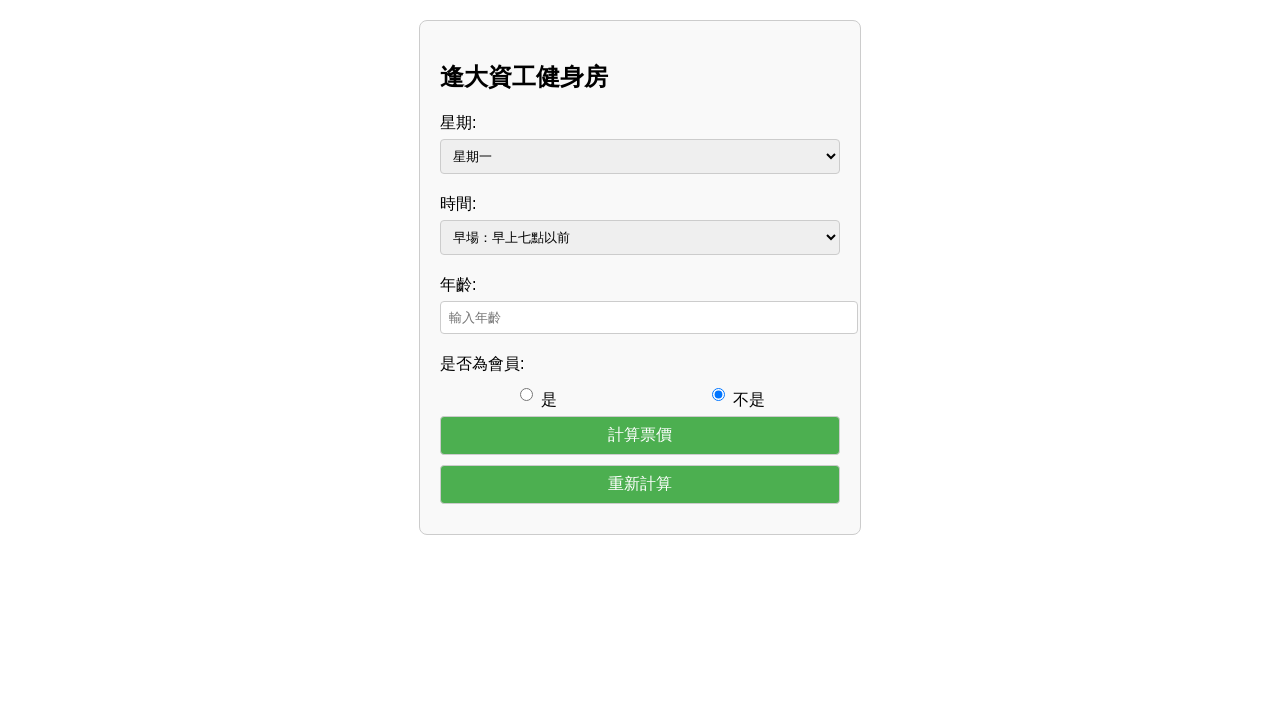

Clicked 'member yes' radio button at (526, 394) on #member-yes
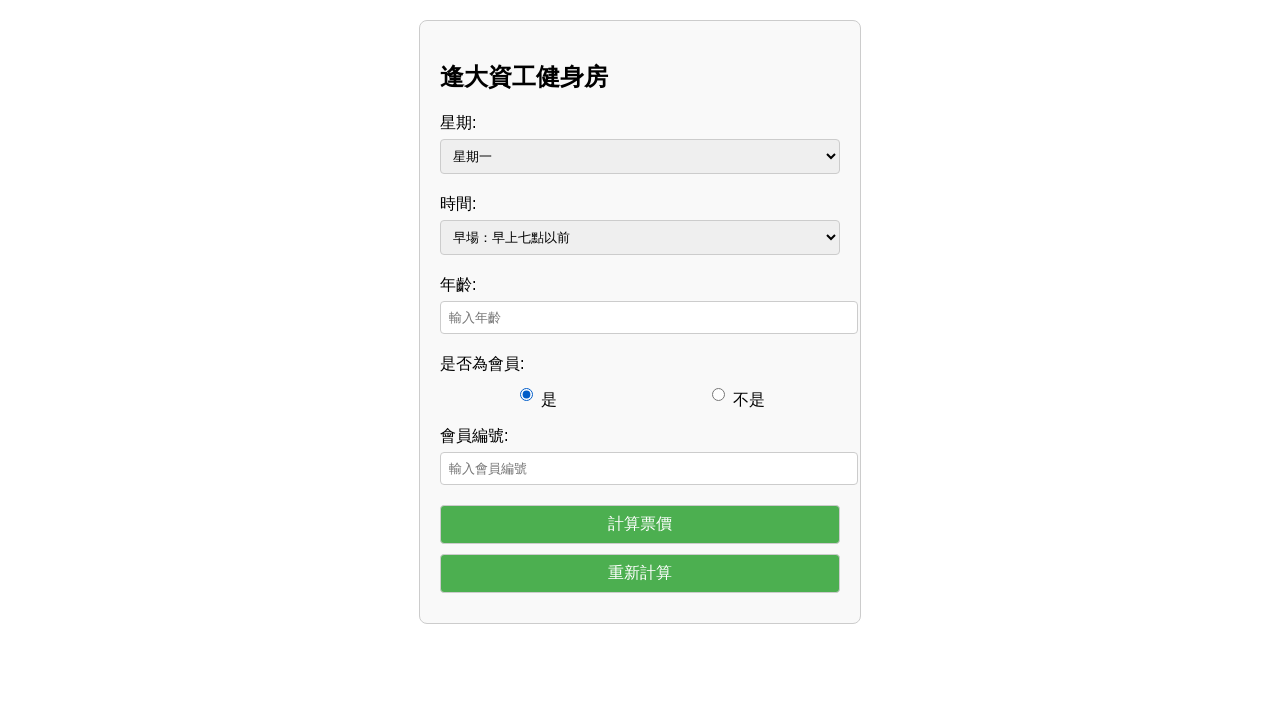

Entered invalid member ID 'INVALID-123' without IECS- prefix on #member-id
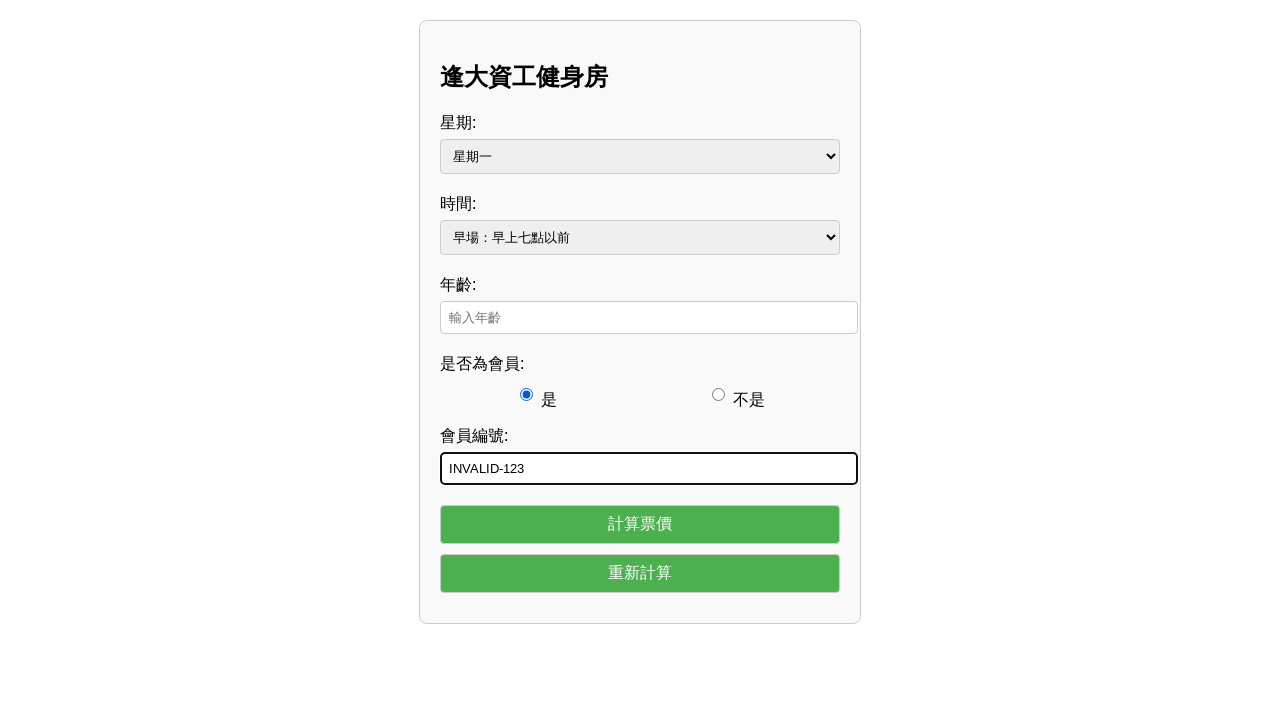

Entered age value '30' on #age
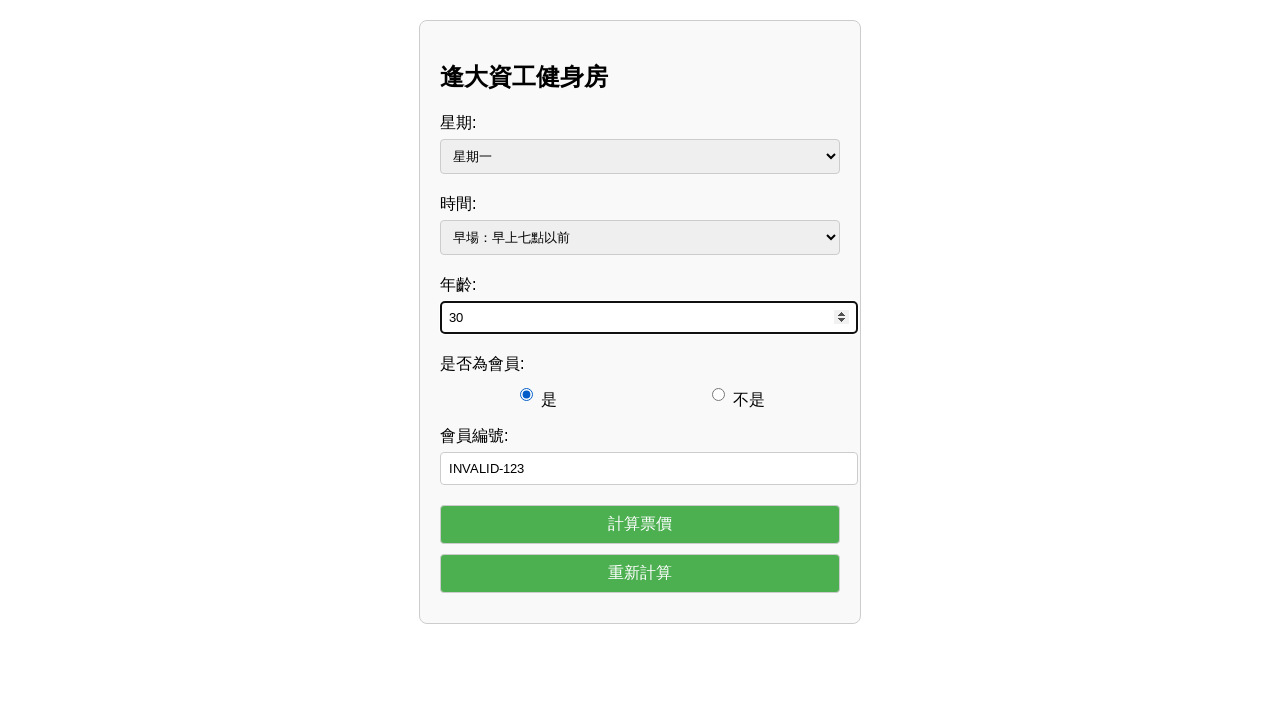

Clicked calculate button to validate form at (640, 524) on #calculate
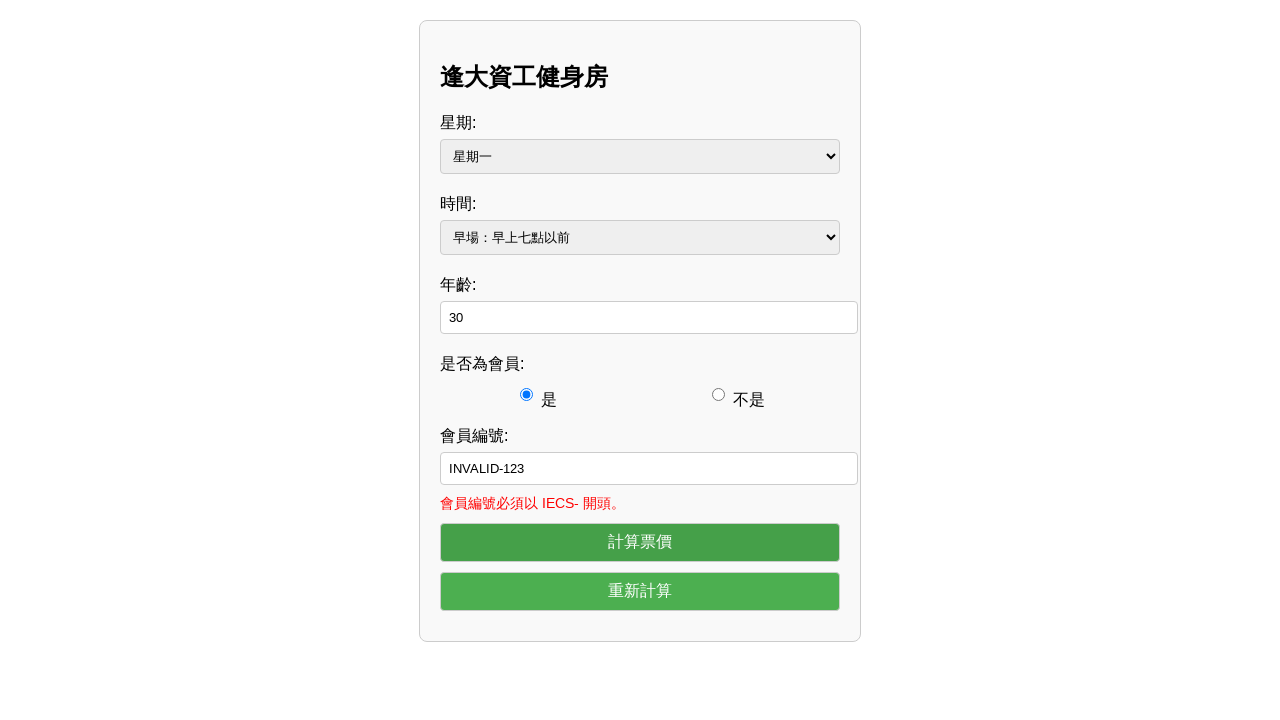

Error message for invalid member ID appeared
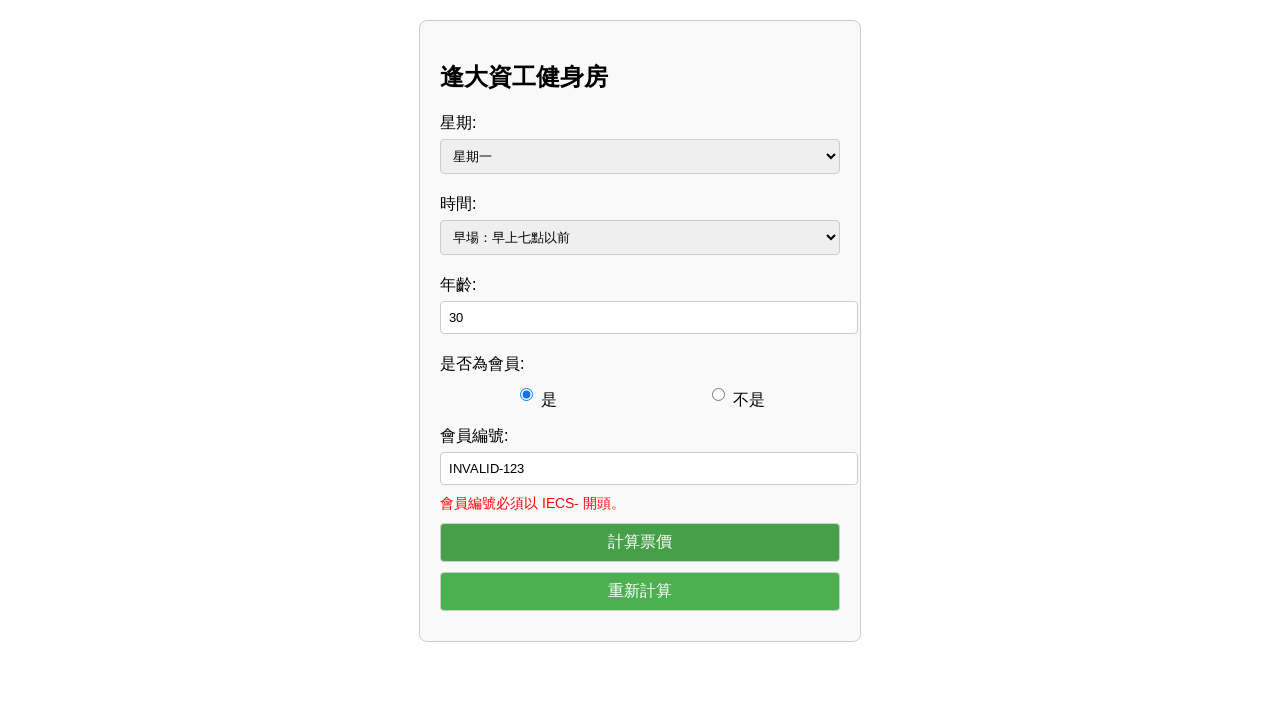

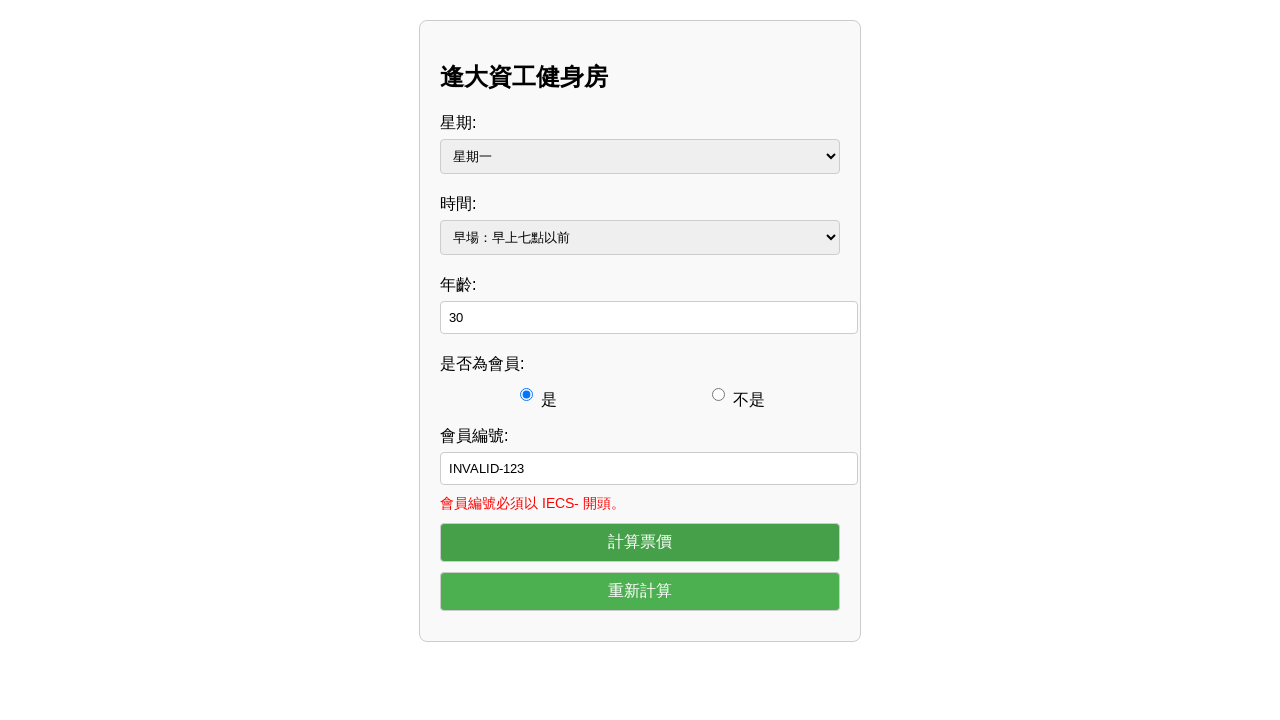